Tests iframe handling by switching between multiple frames, clicking buttons inside frames, and verifying text content. Demonstrates nested frame navigation and switching back to default content.

Starting URL: https://www.leafground.com/frame.xhtml

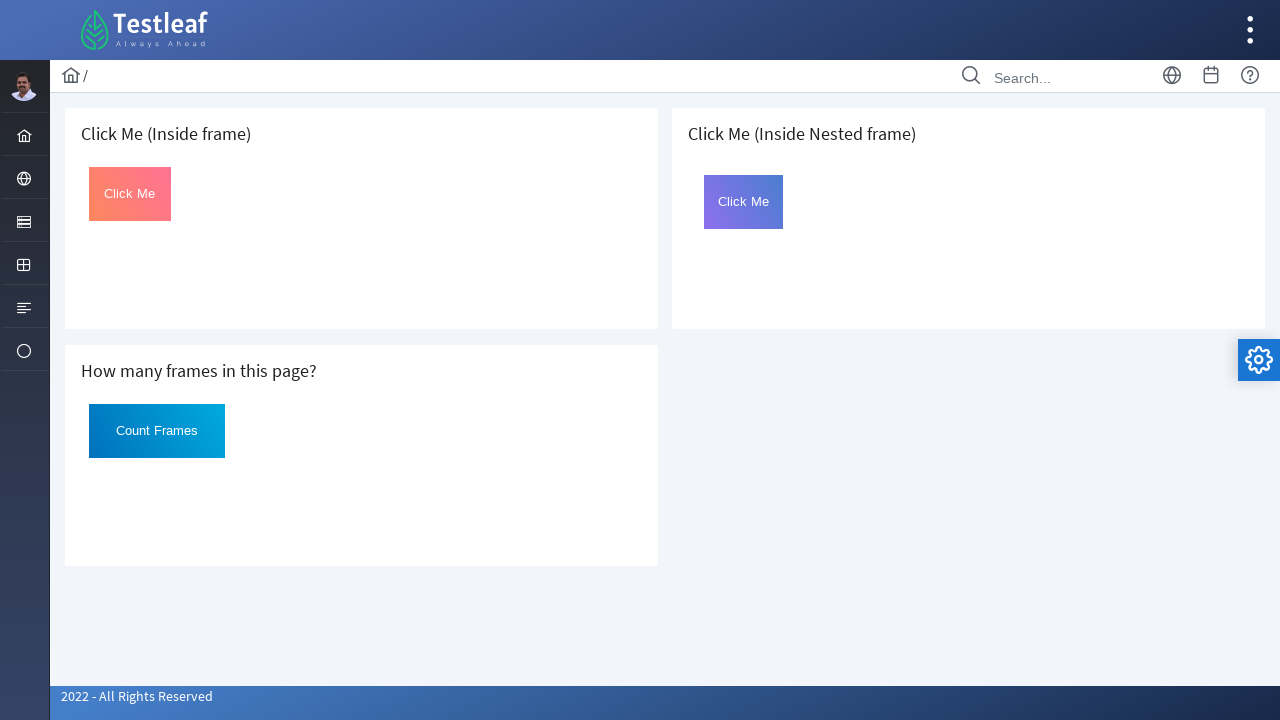

Clicked button in first frame at (130, 194) on iframe >> nth=0 >> internal:control=enter-frame >> xpath=/html/body/button
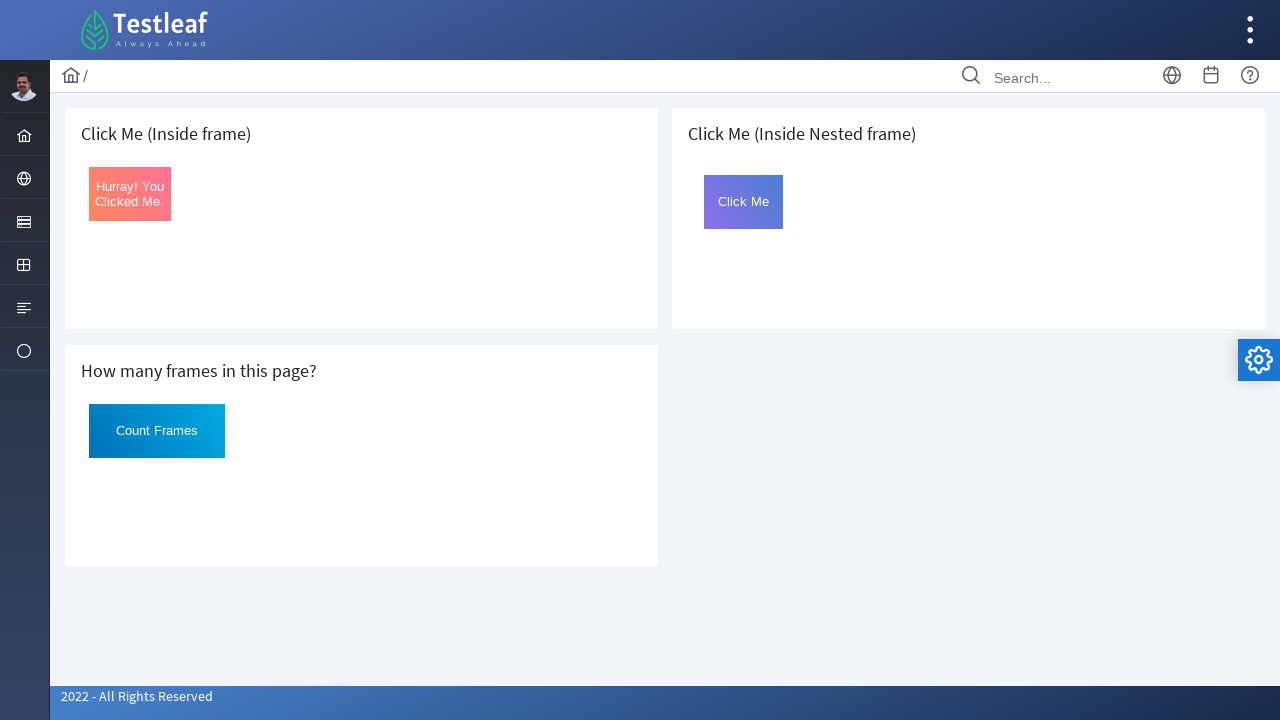

Retrieved button text from first frame: 'Hurray! You Clicked Me.'
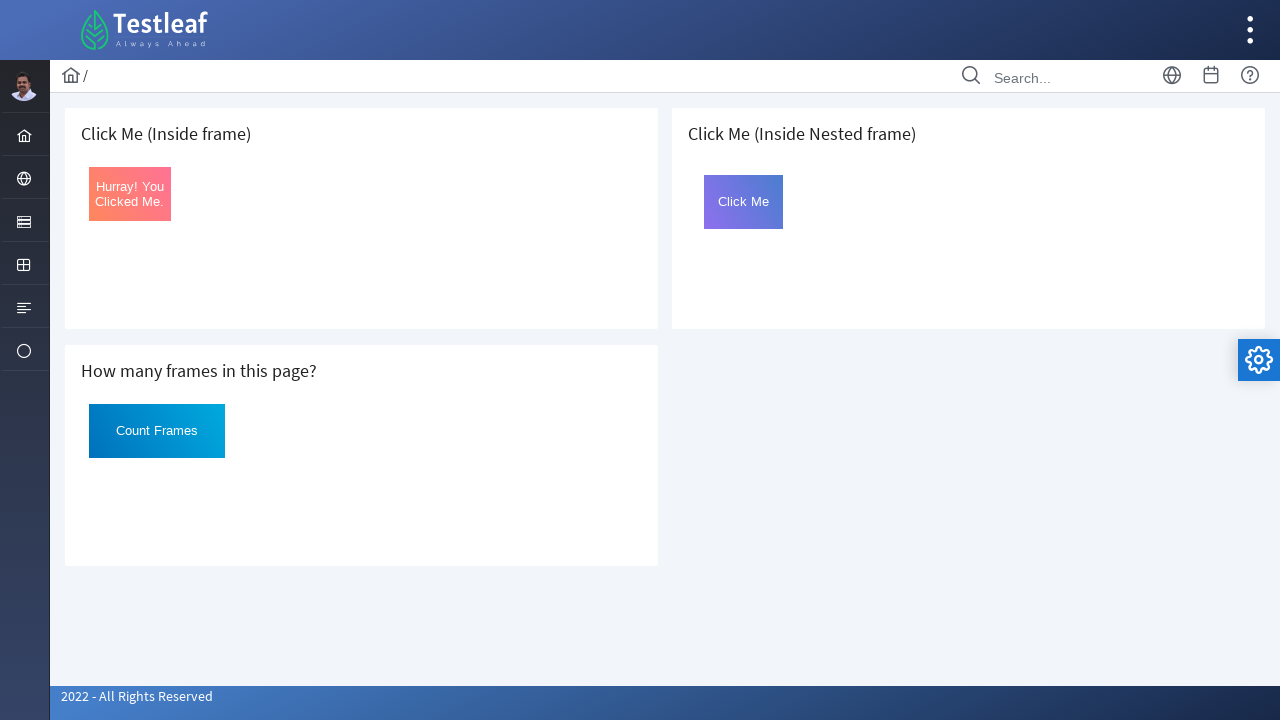

Located third iframe (index 2)
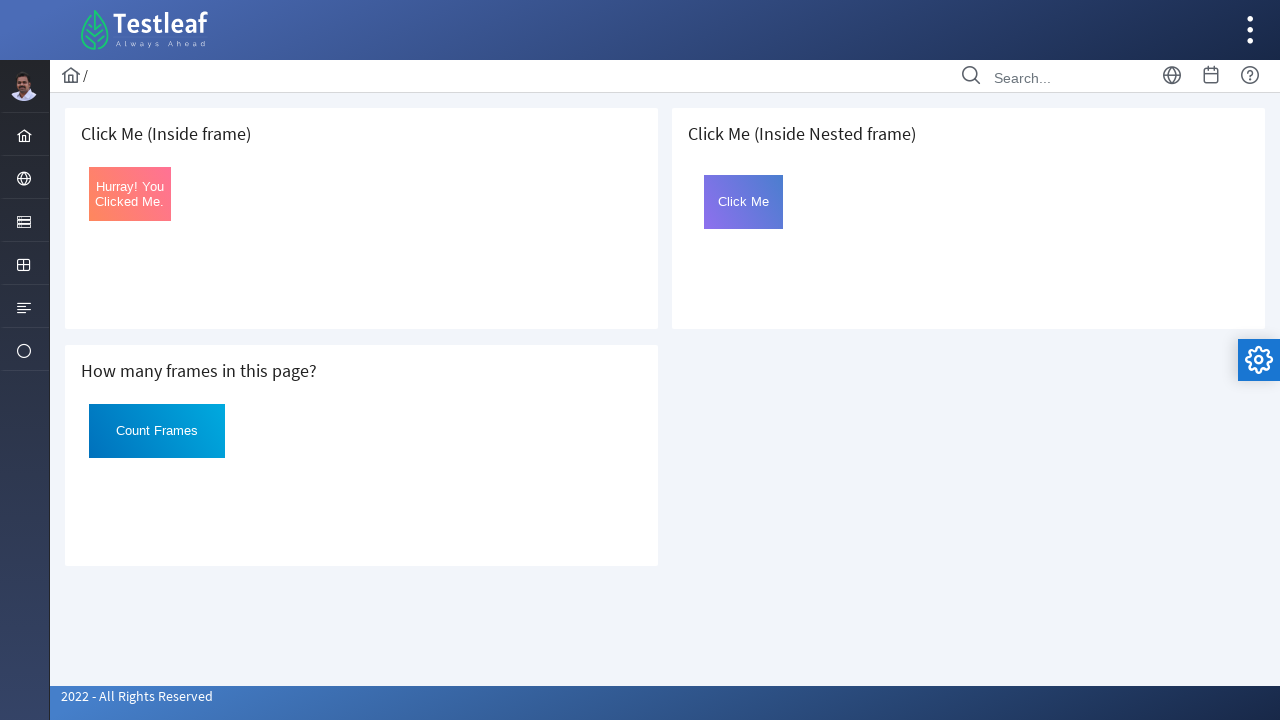

Located nested frame named 'frame2' inside third frame
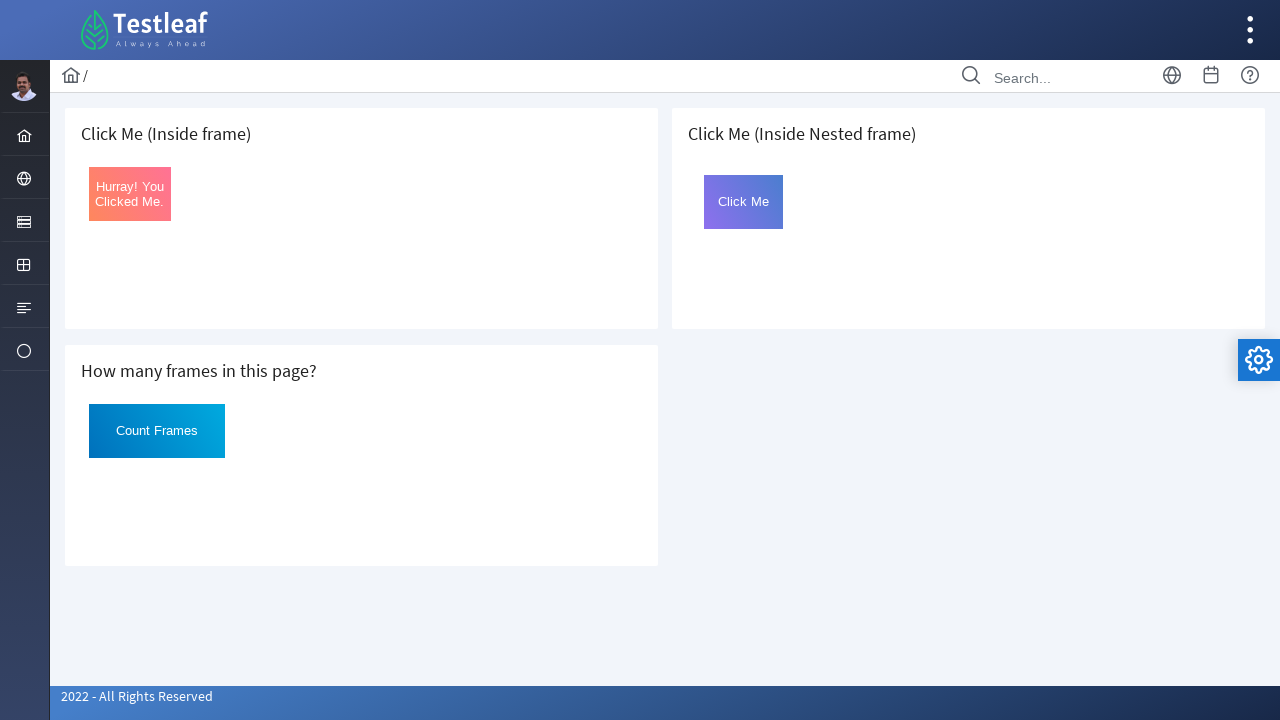

Clicked button with id 'Click' in nested frame at (744, 202) on iframe >> nth=2 >> internal:control=enter-frame >> iframe[name='frame2'] >> inte
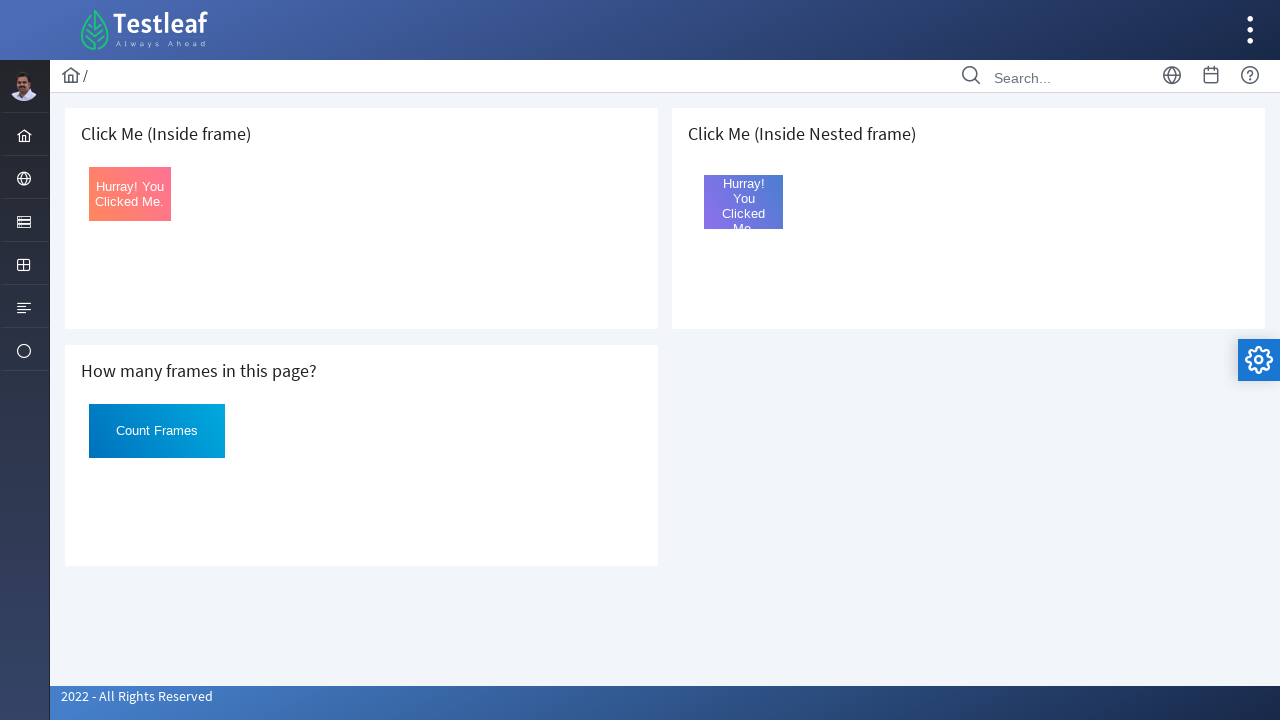

Retrieved button text from nested frame: 'Hurray! You Clicked Me.'
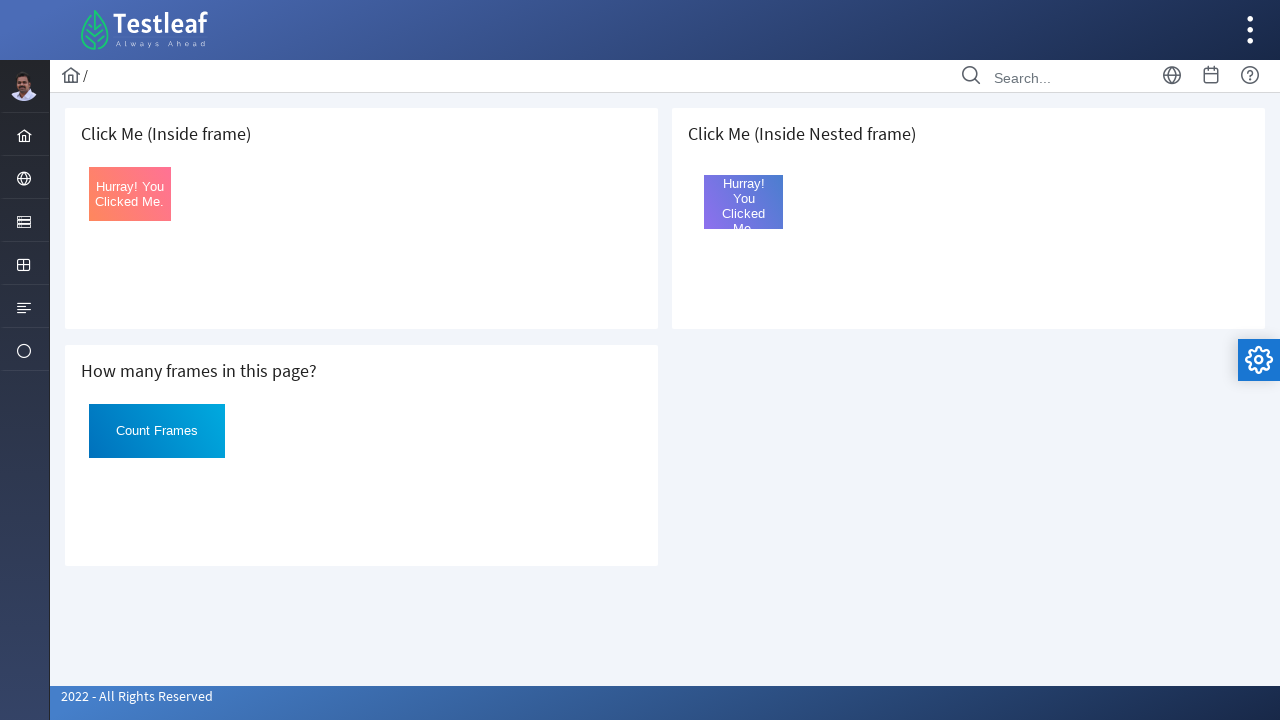

Counted total iframes on page: 3
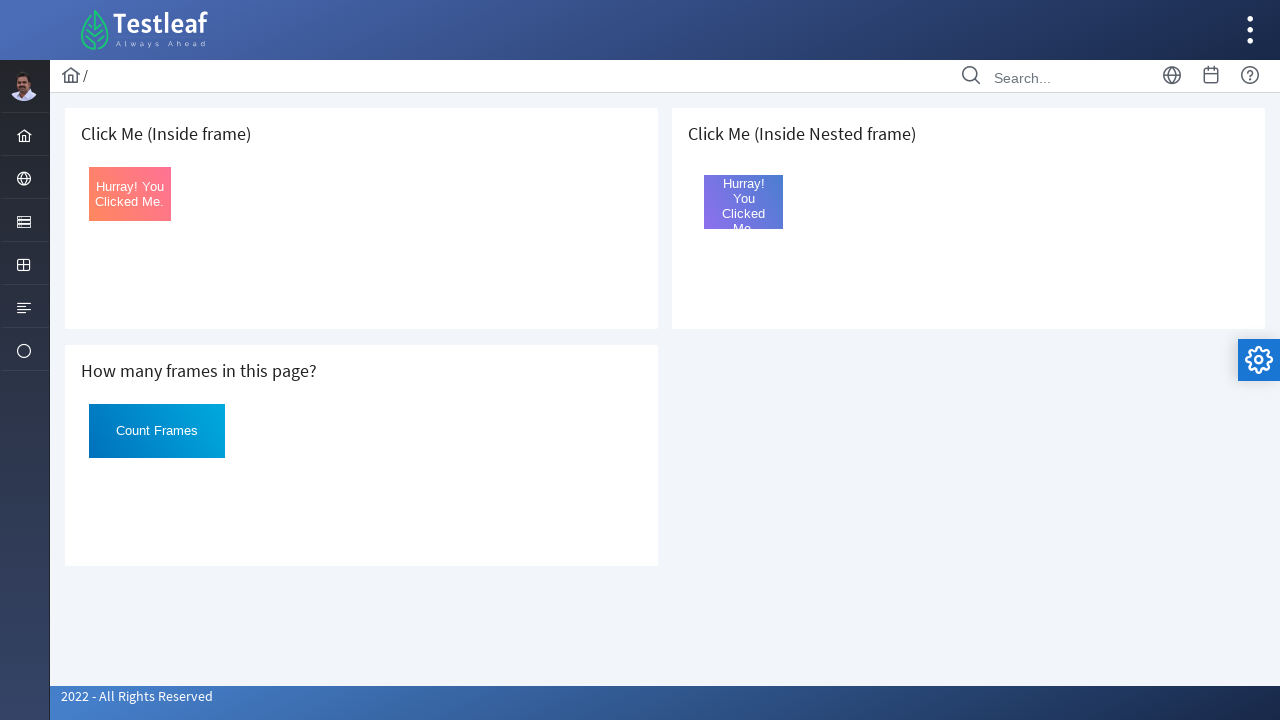

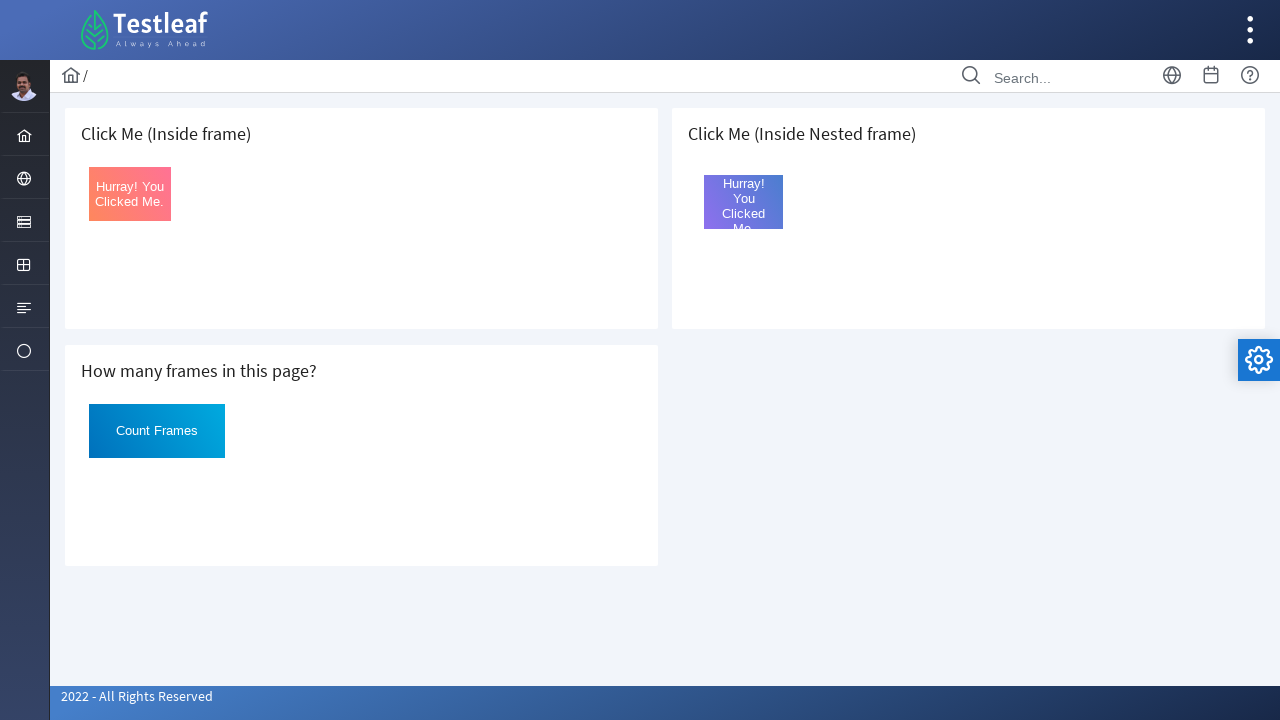